Tests dropdown selection functionality by selecting a country from a dropdown menu

Starting URL: https://www.globalsqa.com/demo-site/select-dropdown-menu/

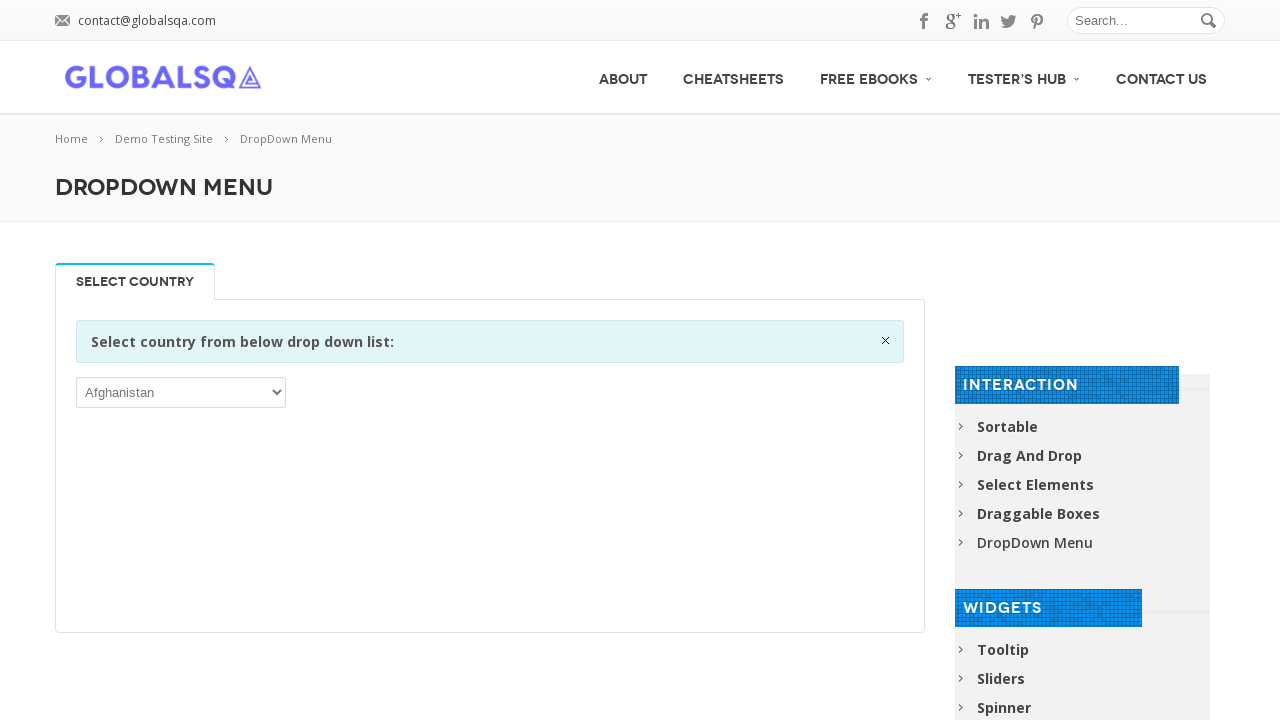

Waited for dropdown menu to be available
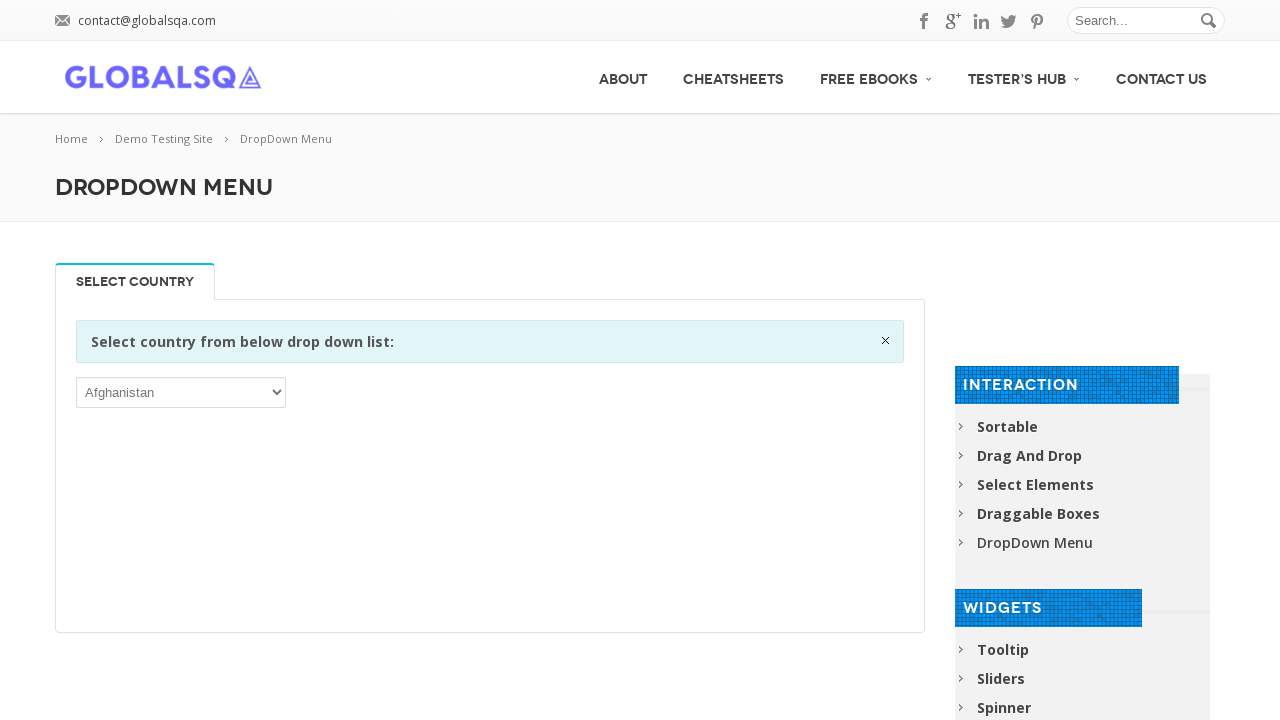

Selected 'India' from the country dropdown menu on //*[@id='post-2646']/div[2]/div/div/div/p/select
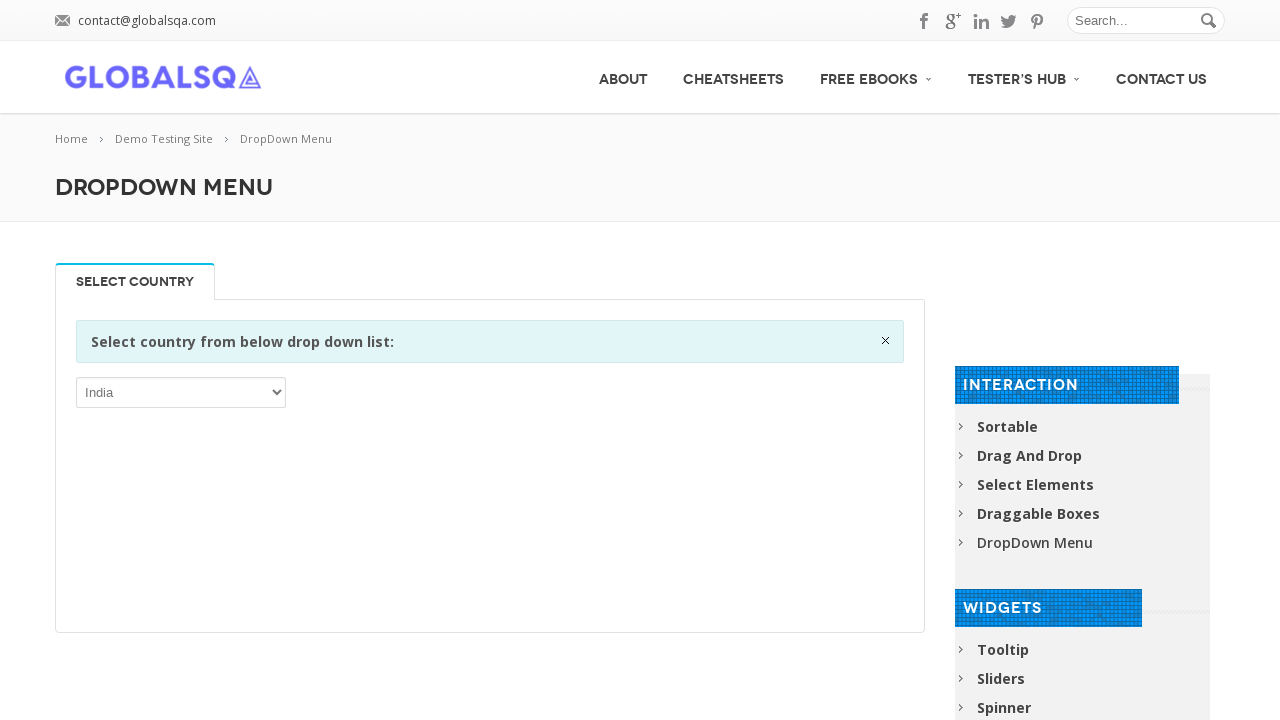

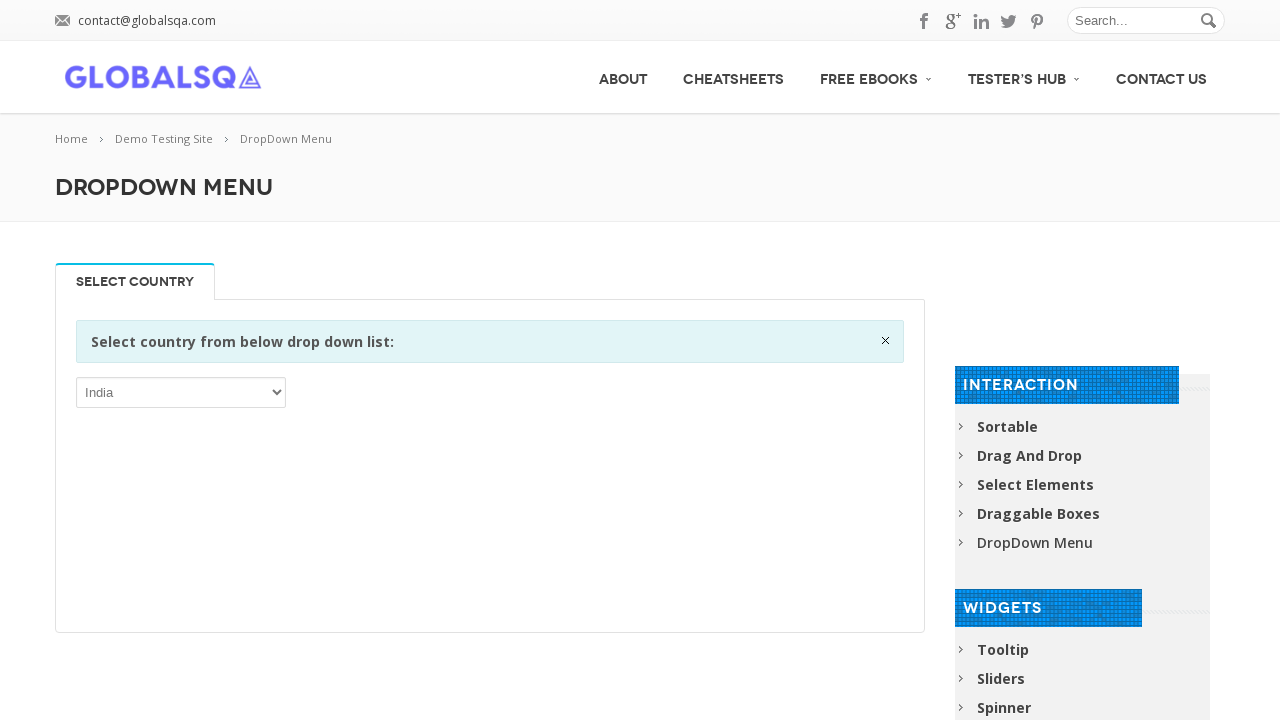